Tests opening a new account for an existing customer as bank manager

Starting URL: https://www.globalsqa.com/angularJs-protractor/BankingProject/#/login

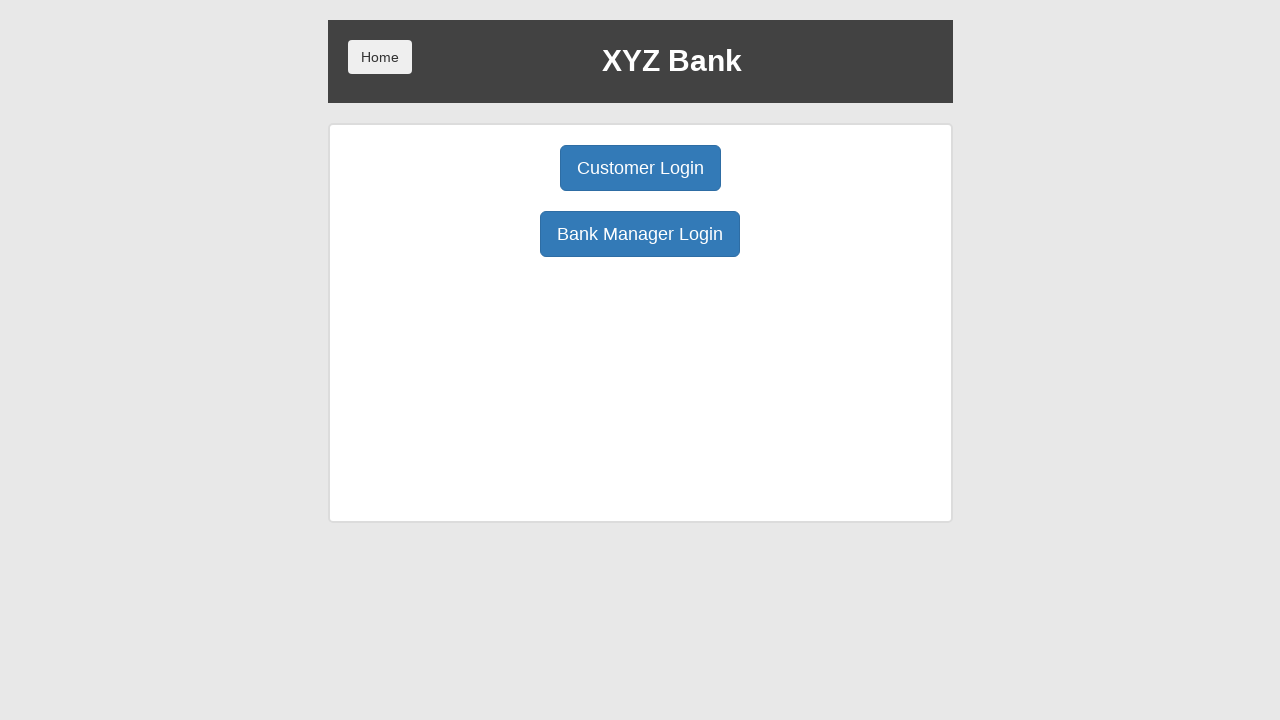

Clicked bank manager login button at (640, 234) on body > div > div > div.ng-scope > div > div.borderM.box.padT20 > div:nth-child(3
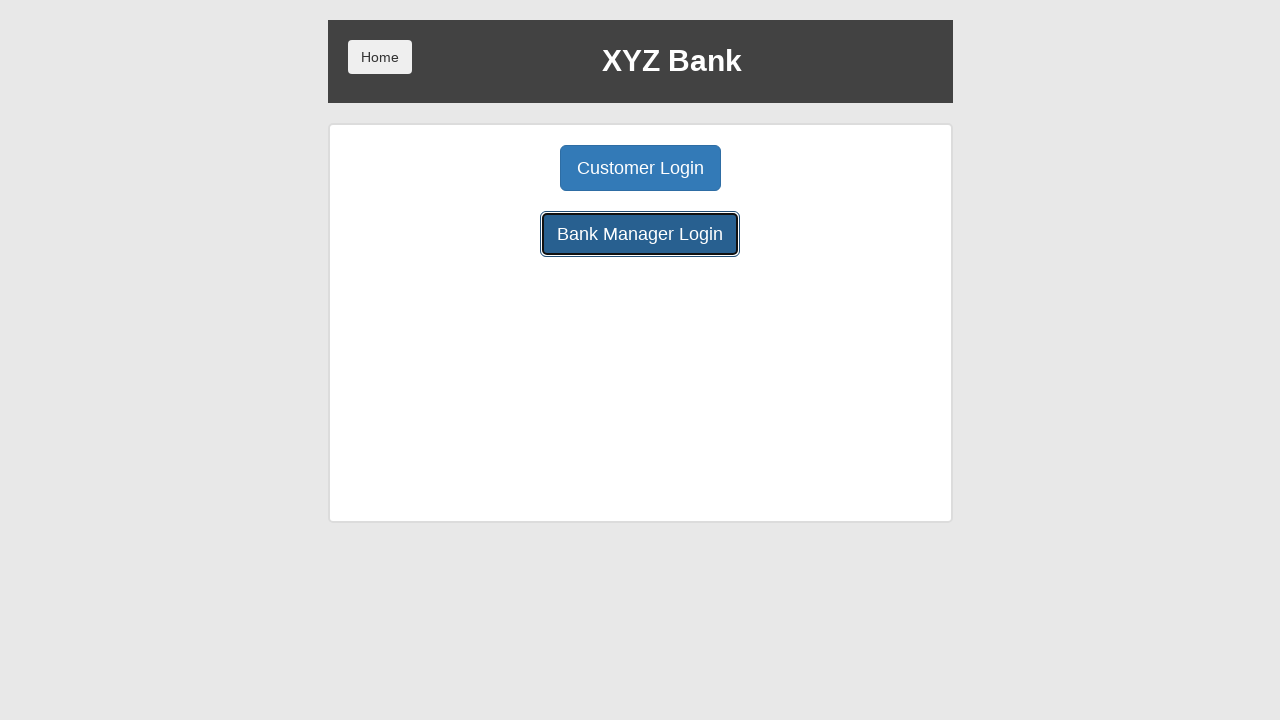

Clicked open account button at (654, 168) on .btn.btn-lg.tab[ng-class='btnClass2']
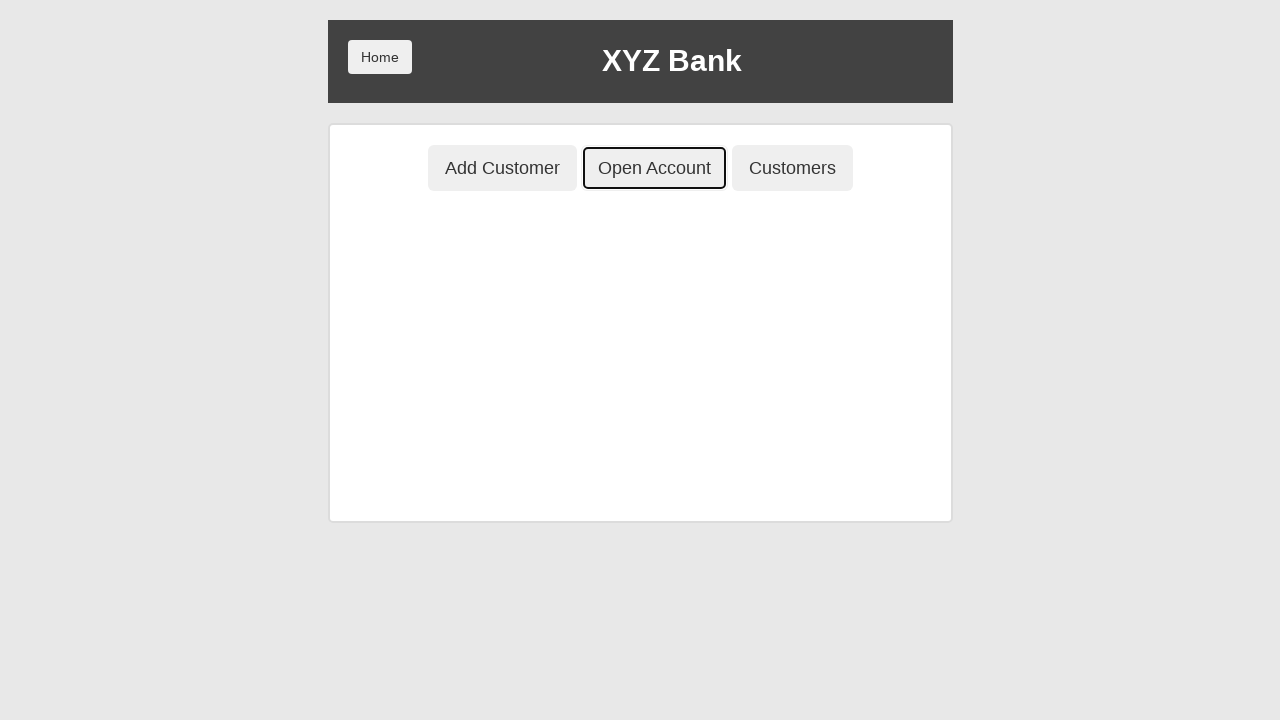

Selected customer 'Albus Dumbledore' from dropdown on #userSelect
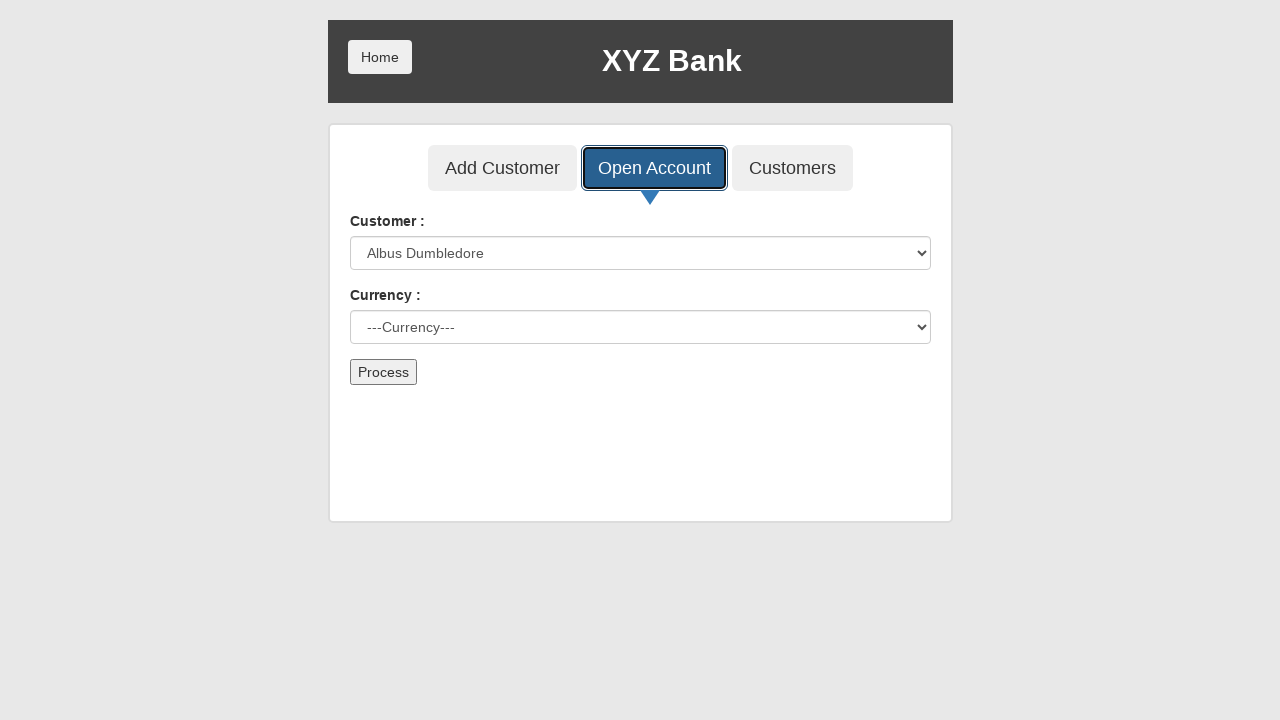

Selected currency 'Rupee' from dropdown on #currency
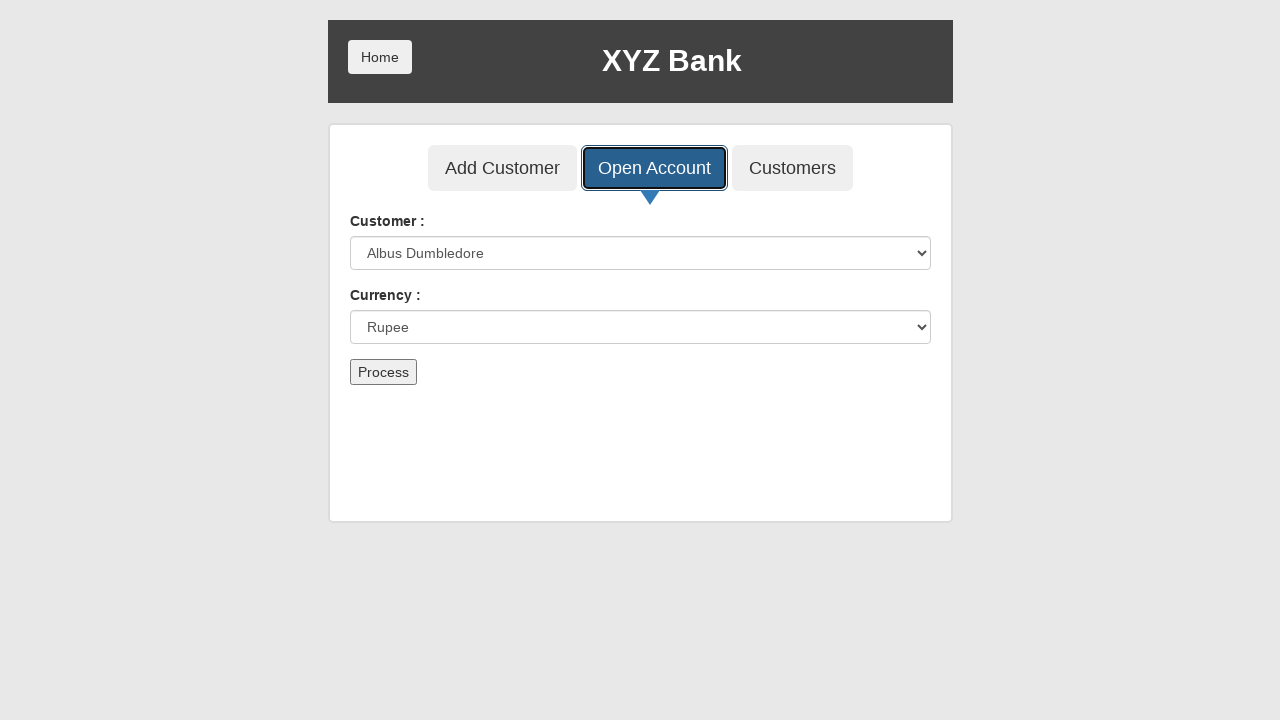

Clicked process button to create new account at (383, 372) on button[type='submit']
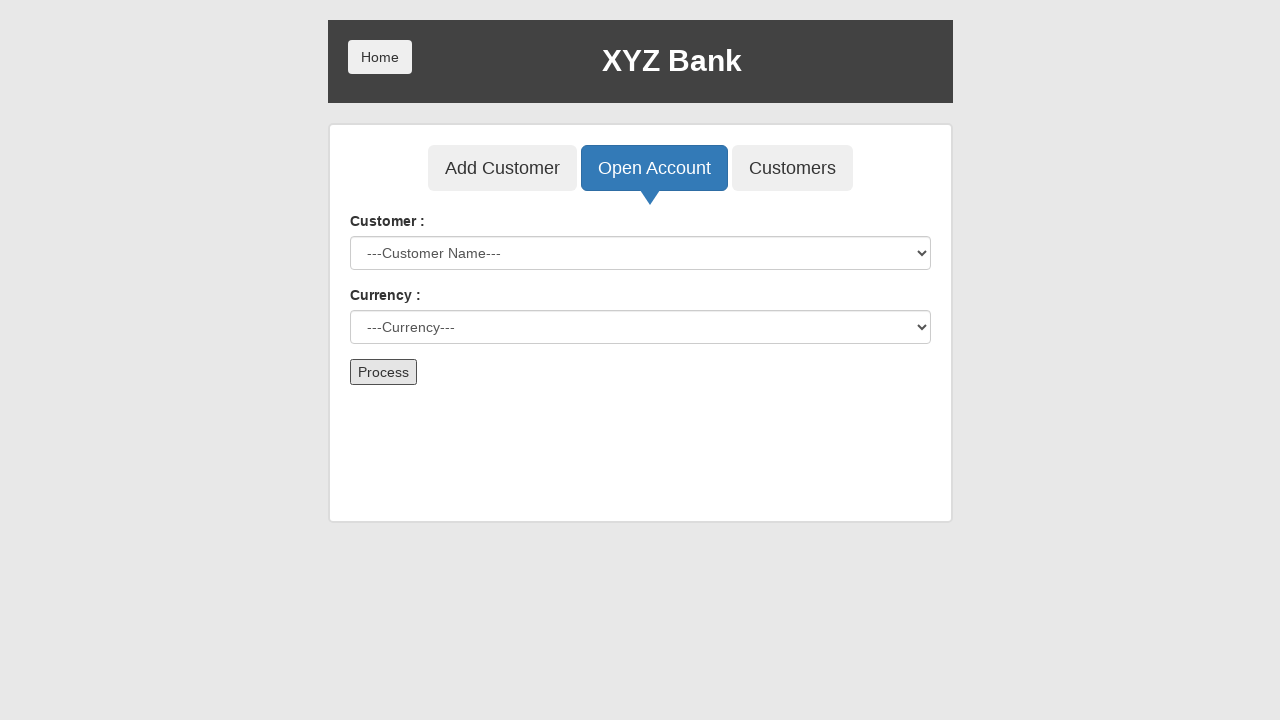

Accepted alert confirmation for new account creation
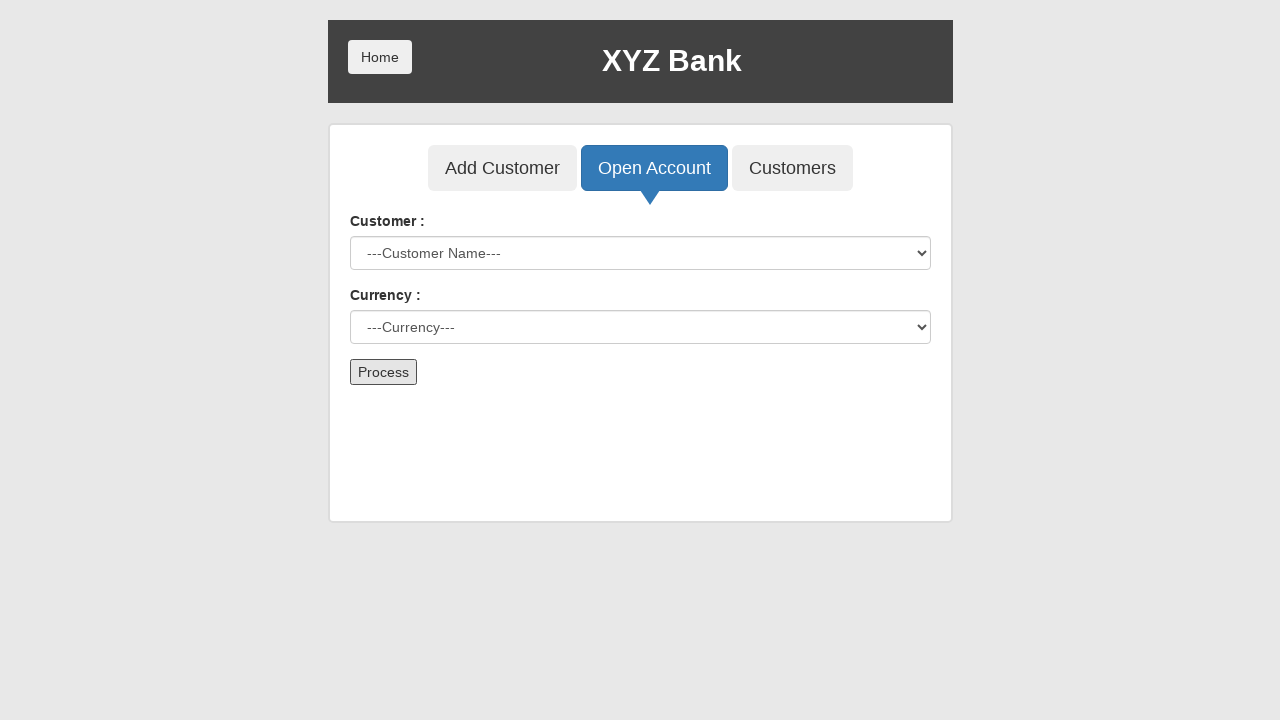

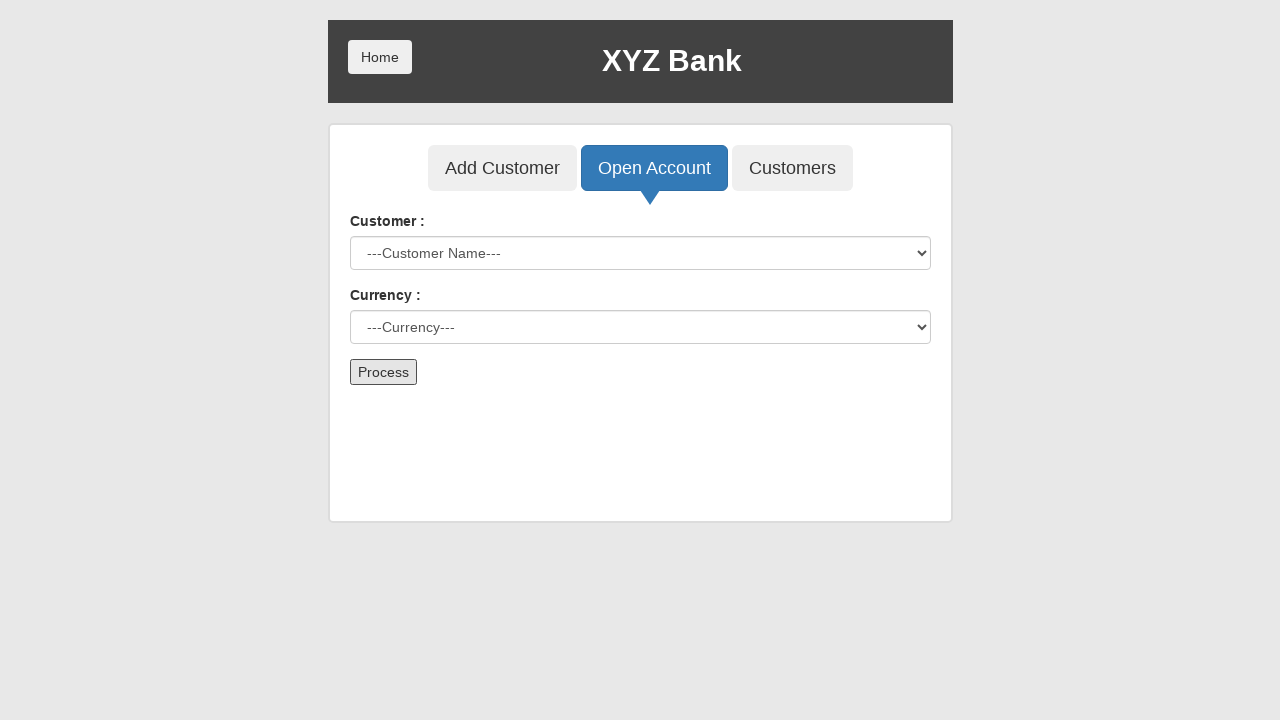